Simple test that navigates to Tesla homepage and waits briefly

Starting URL: https://tesla.com

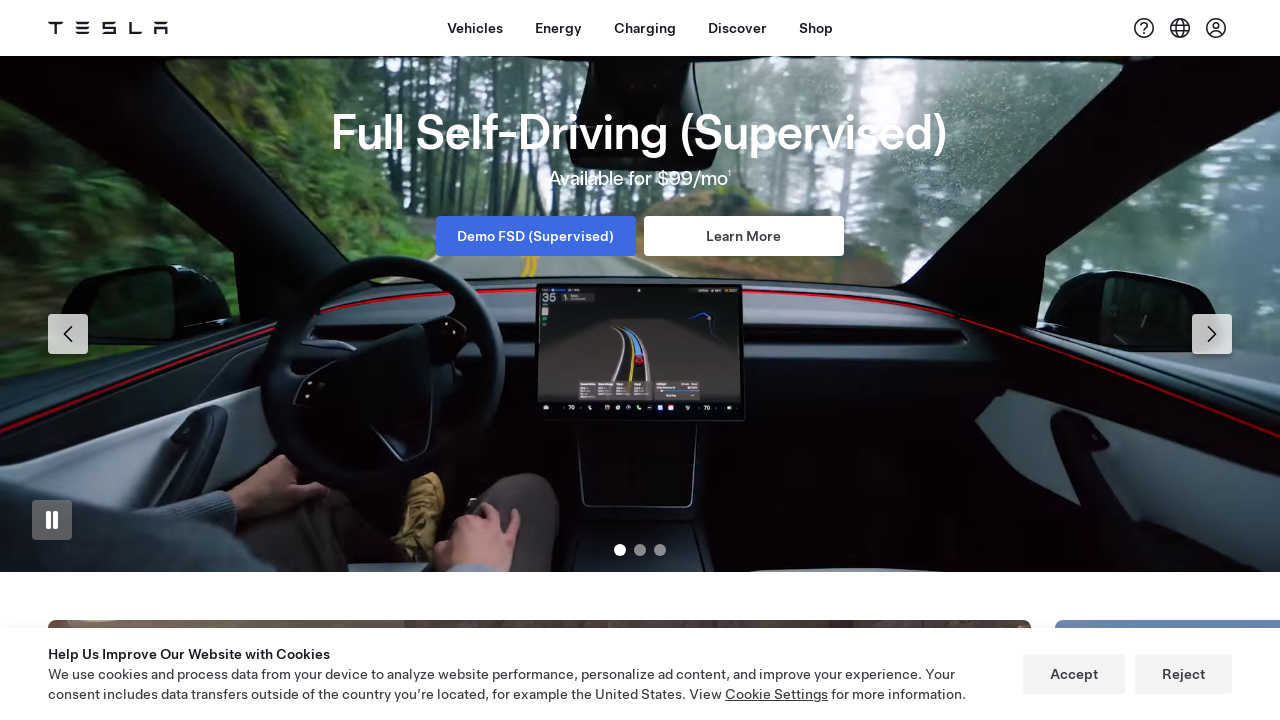

Waited for Tesla homepage to load (domcontentloaded state)
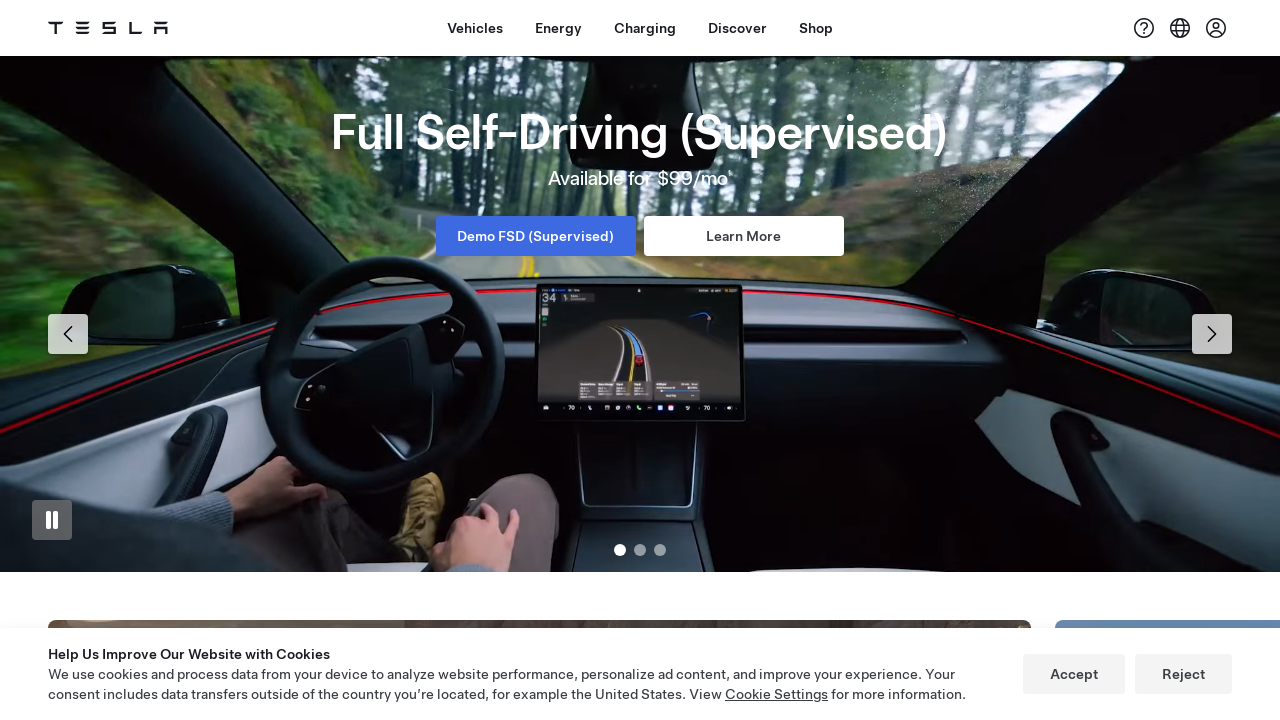

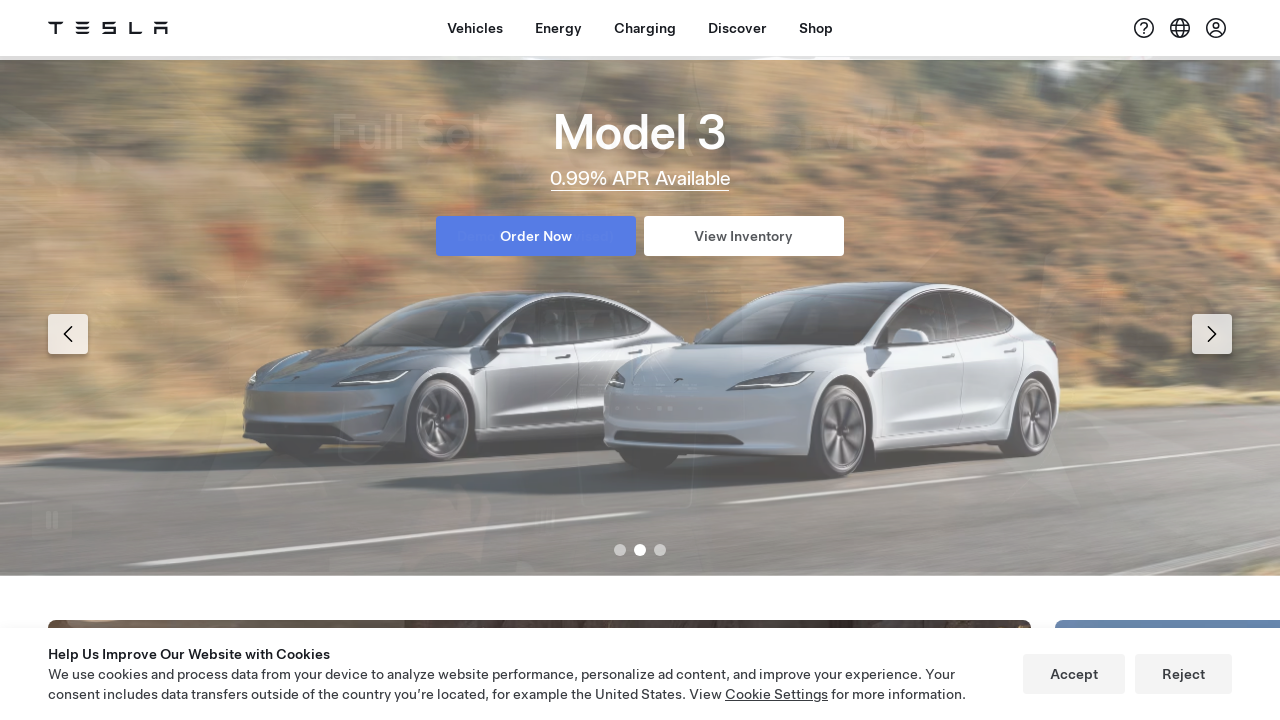